Tests checkbox interaction on a W3.org example page by clicking a collapse button and then checking all unchecked checkboxes

Starting URL: https://www.w3.org/TR/2019/NOTE-wai-aria-practices-1.1-20190814/examples/checkbox/checkbox-1/checkbox-1.html

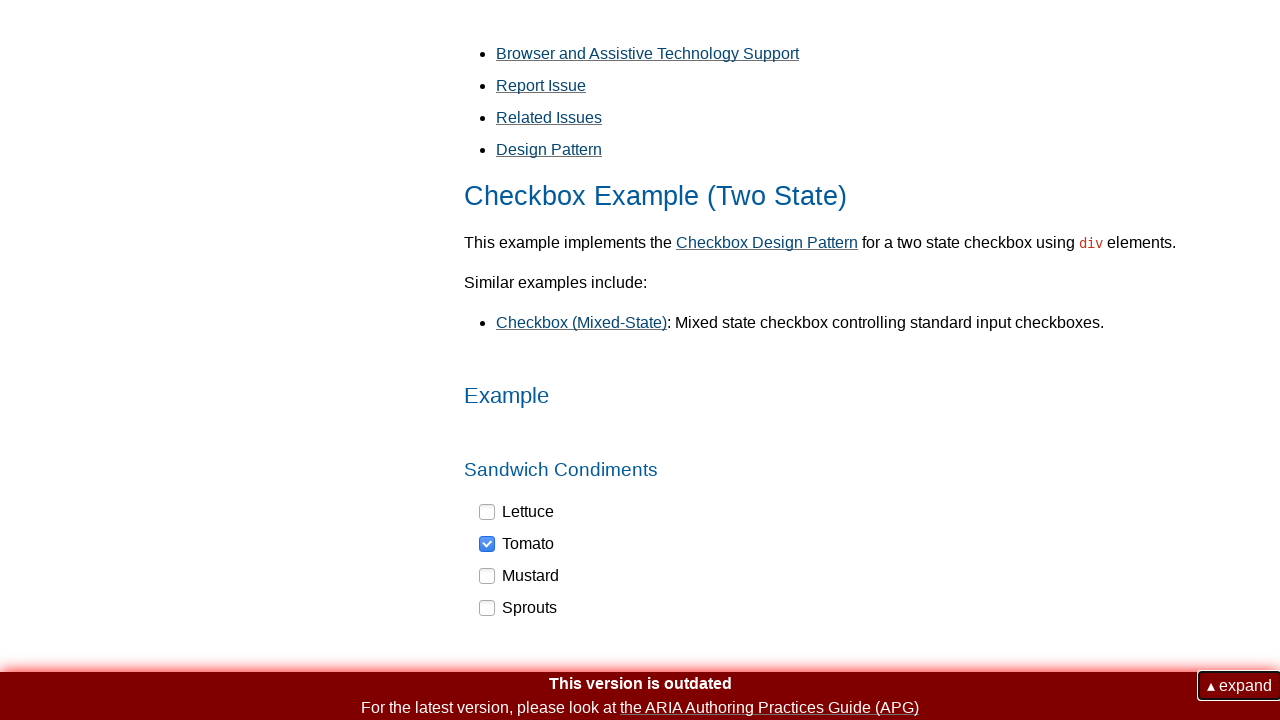

Navigated to W3.org checkbox example page
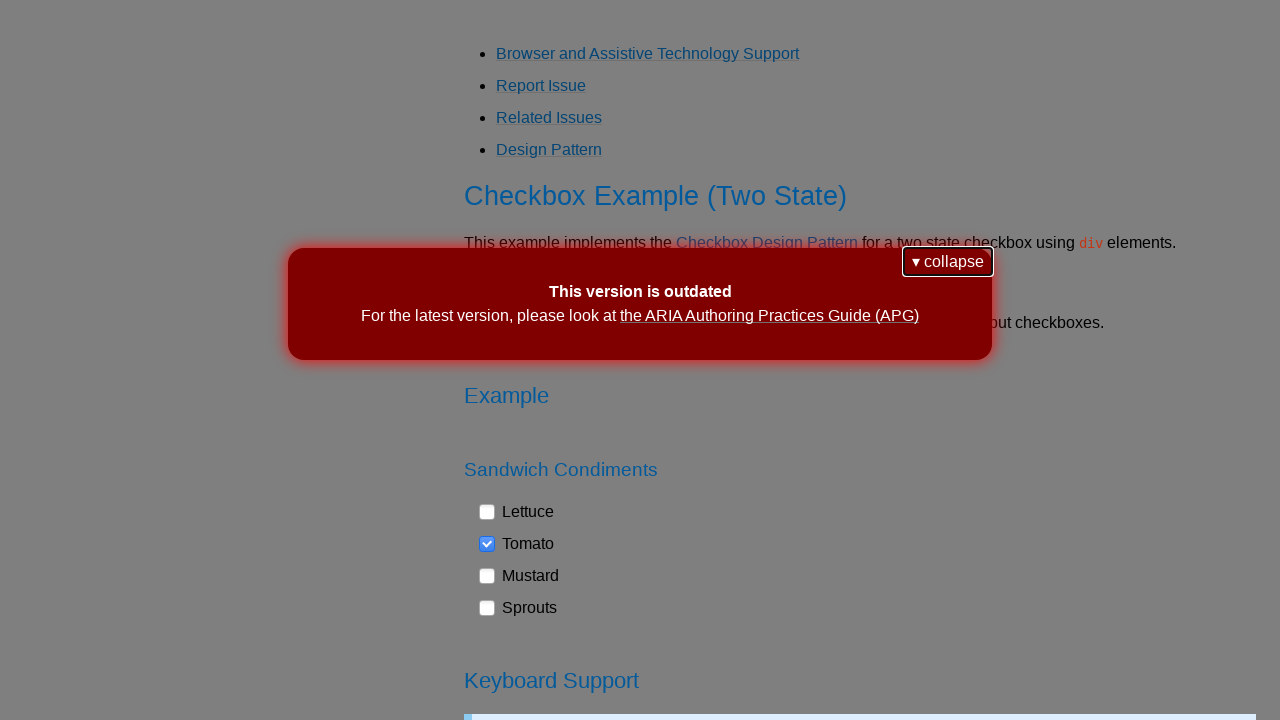

Clicked collapse/expand button at (948, 262) on button
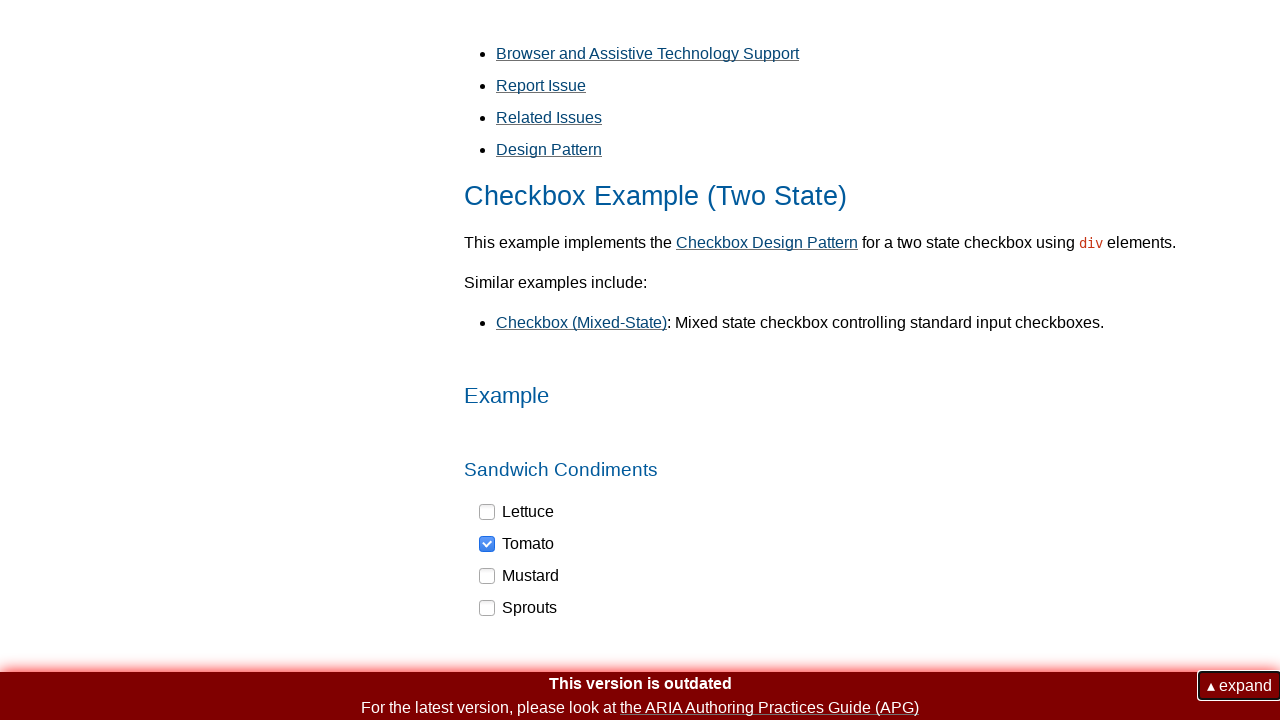

Waited for collapse/expand action to complete
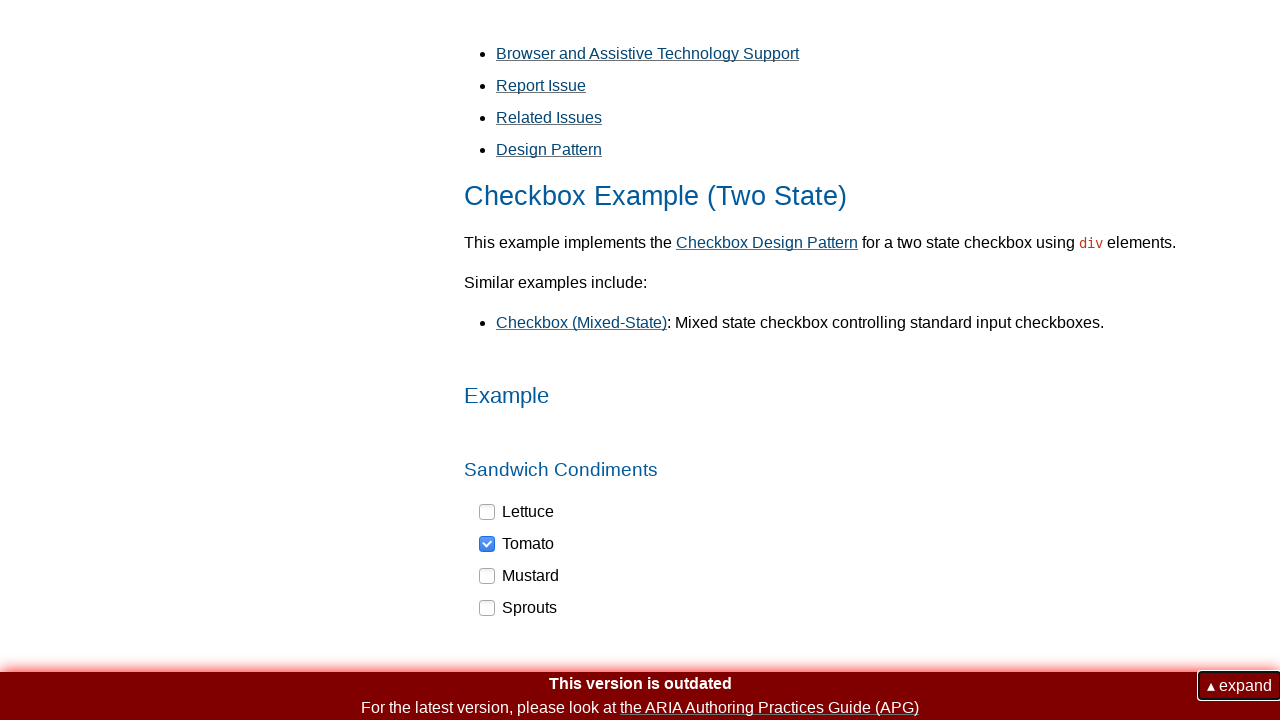

Located all checkbox elements
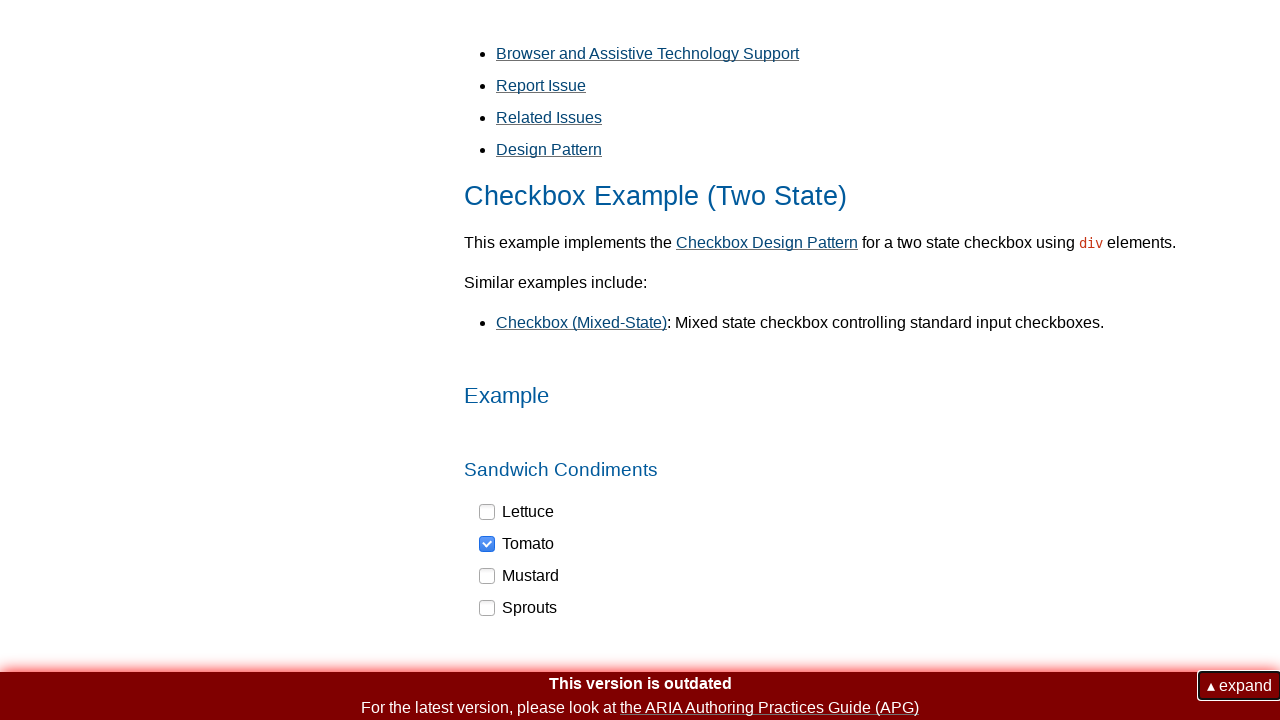

Clicked unchecked checkbox at (517, 512) on li div[role='checkbox'] >> nth=0
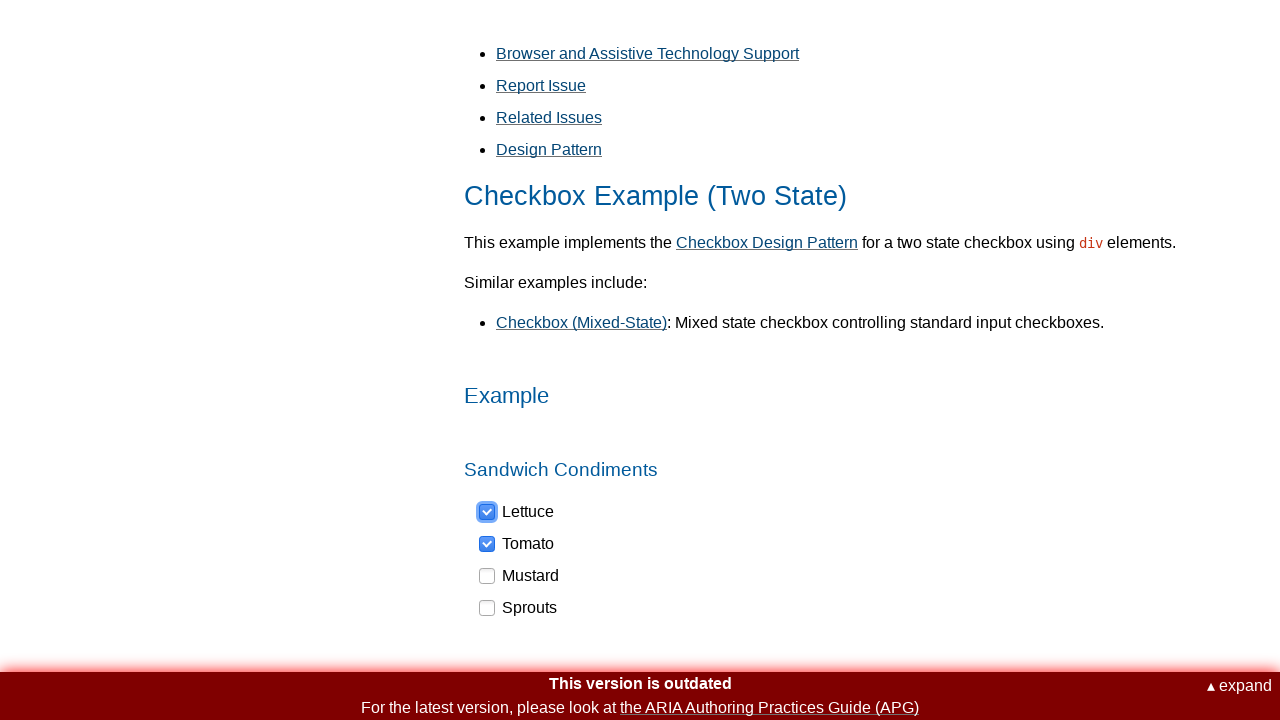

Clicked unchecked checkbox at (520, 576) on li div[role='checkbox'] >> nth=2
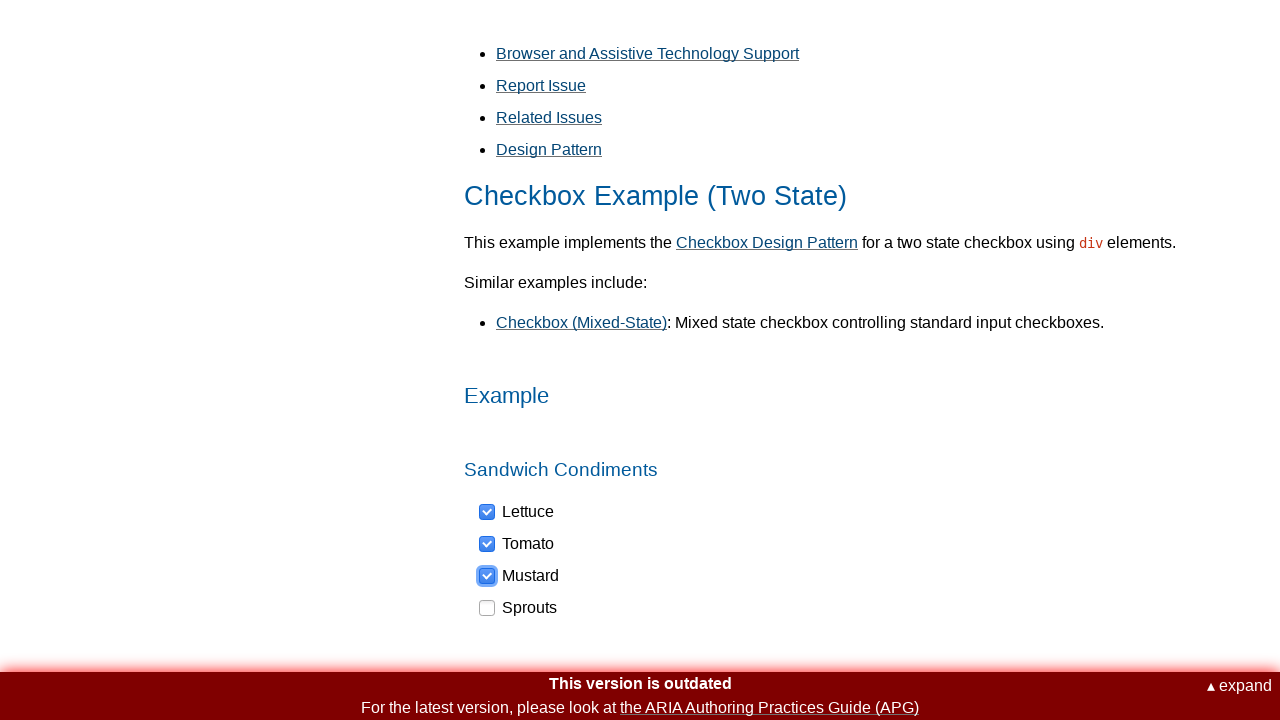

Clicked unchecked checkbox at (519, 608) on li div[role='checkbox'] >> nth=3
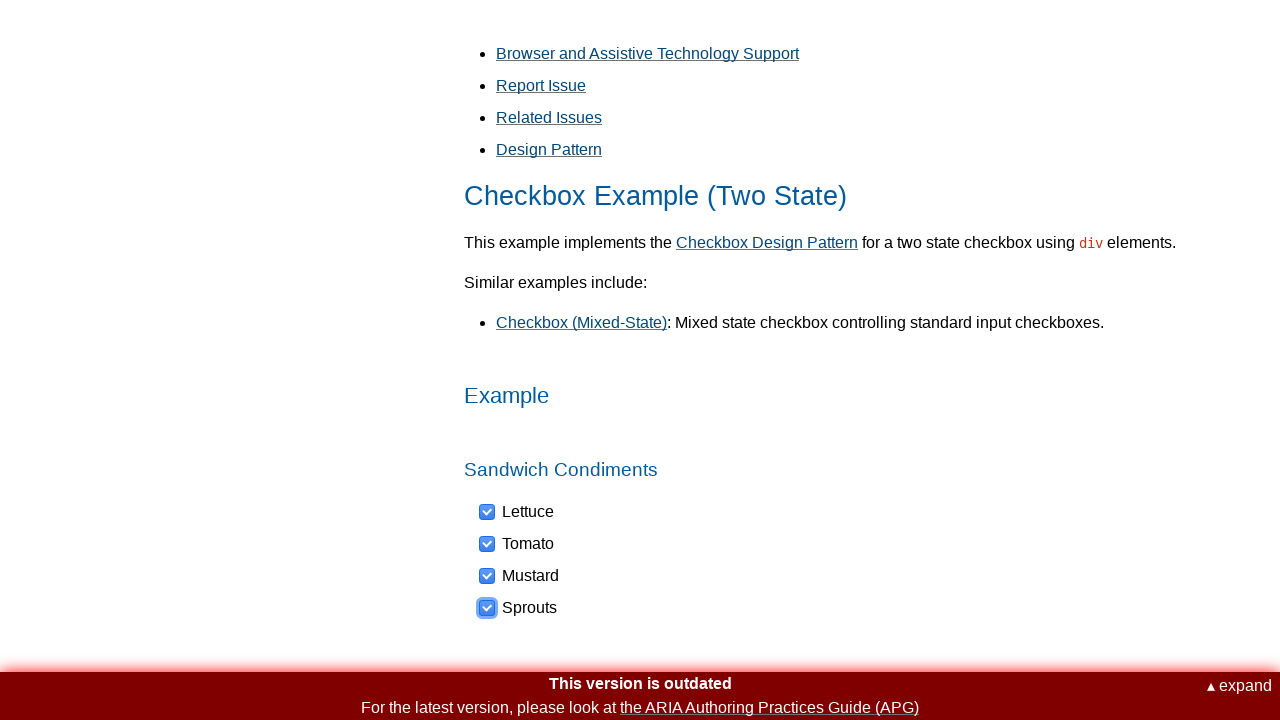

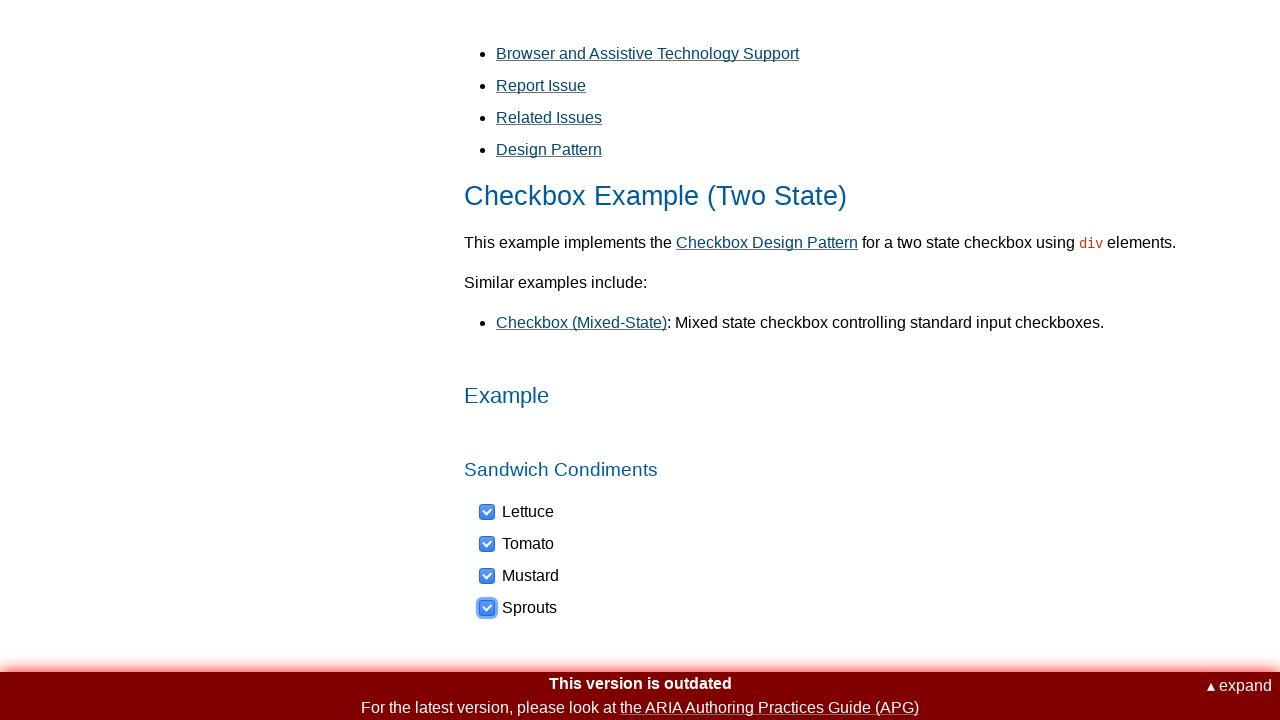